Tests window handling by clicking a link that opens a new window, switching to the new window to interact with it, then switching back to the main window

Starting URL: https://skpatro.github.io/demo/links/

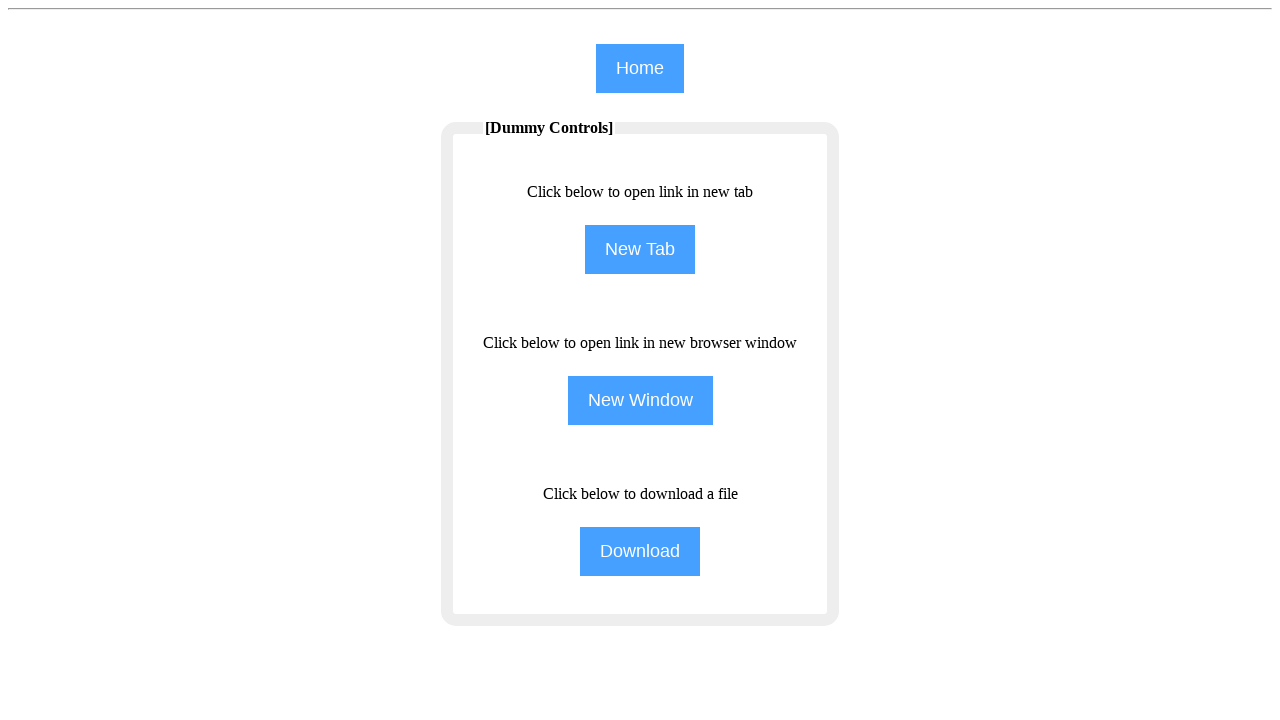

Clicked 'NewWindow' button to open a new window at (640, 400) on input[name='NewWindow']
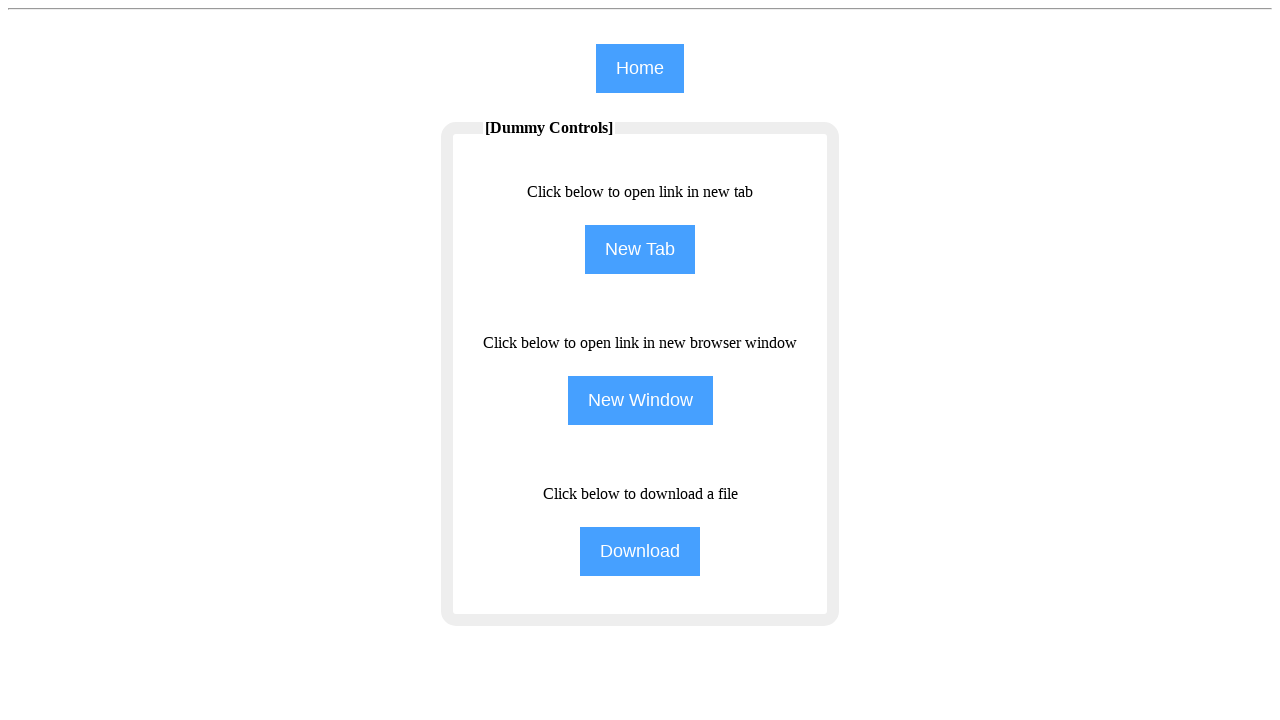

New window opened and page object retrieved
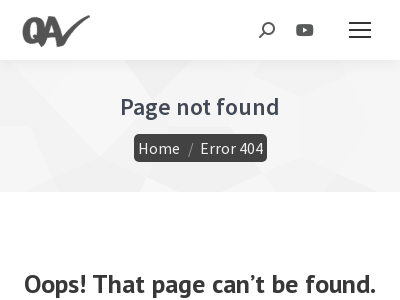

Clicked 'Home' link in the new window at (158, 148) on xpath=//span[text()='Home']
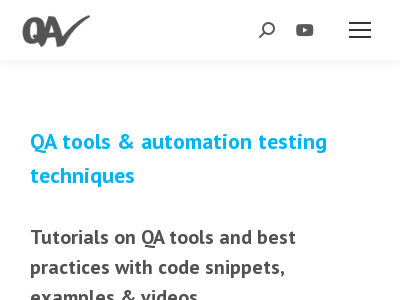

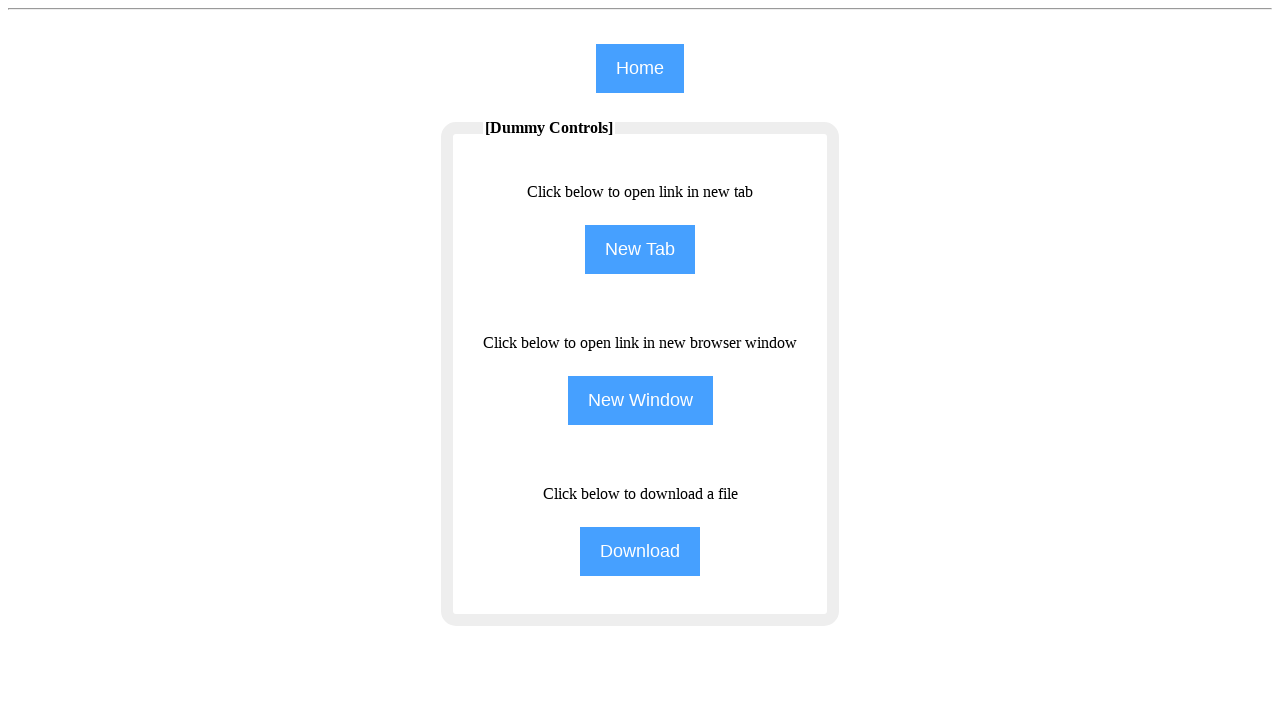